Tests product search functionality by entering a search query and clicking the search button to view filtered results

Starting URL: https://automationexercise.com/products

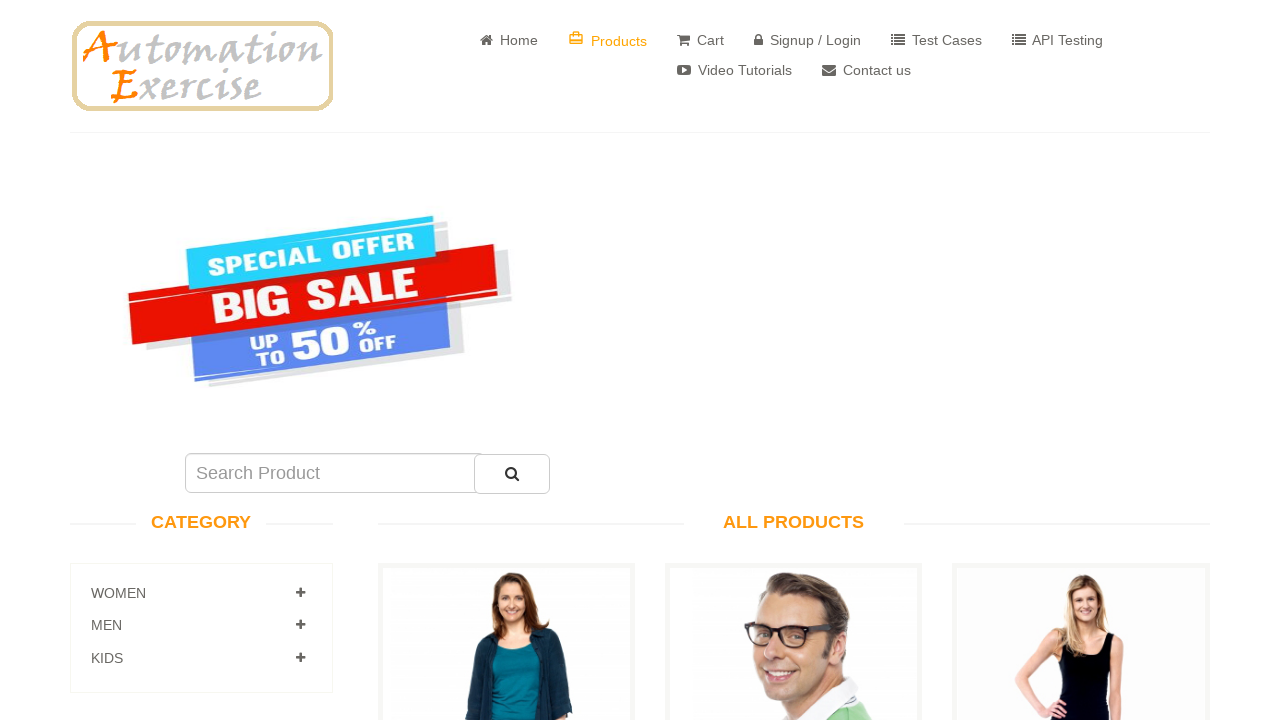

Entered 'shirt' in the search product field on input#search_product
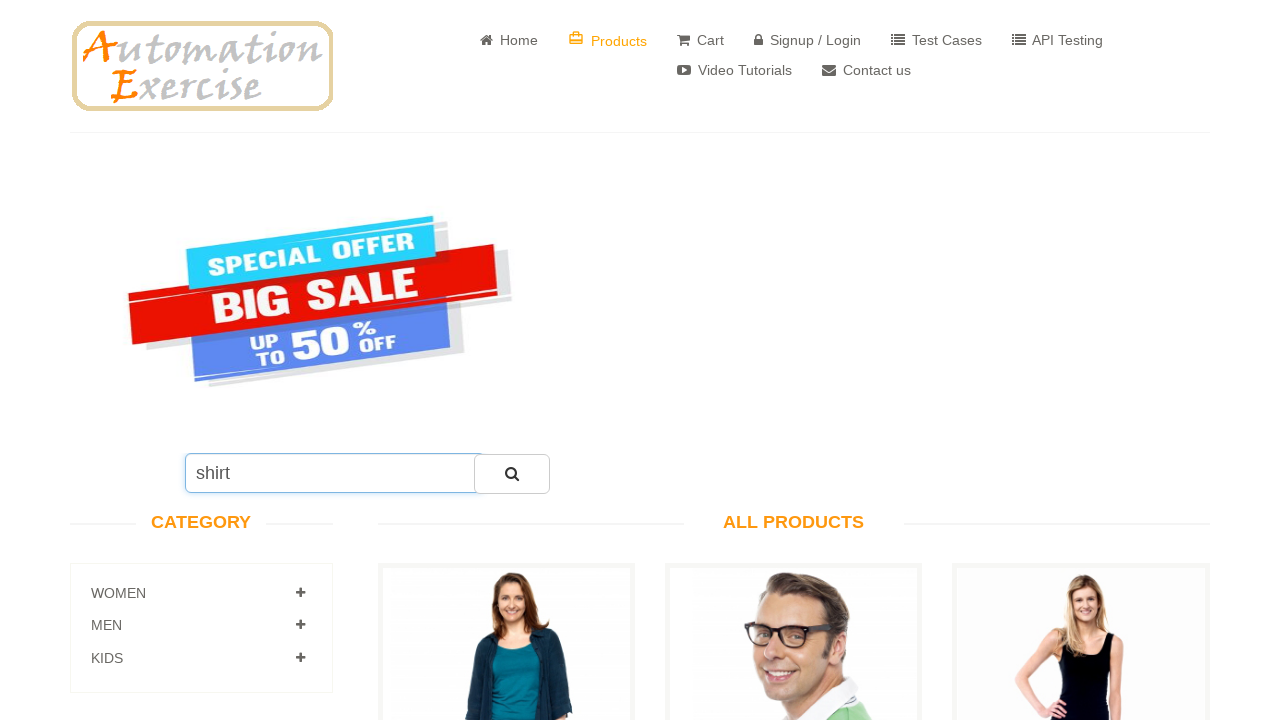

Clicked the search button to filter products at (512, 474) on button#submit_search
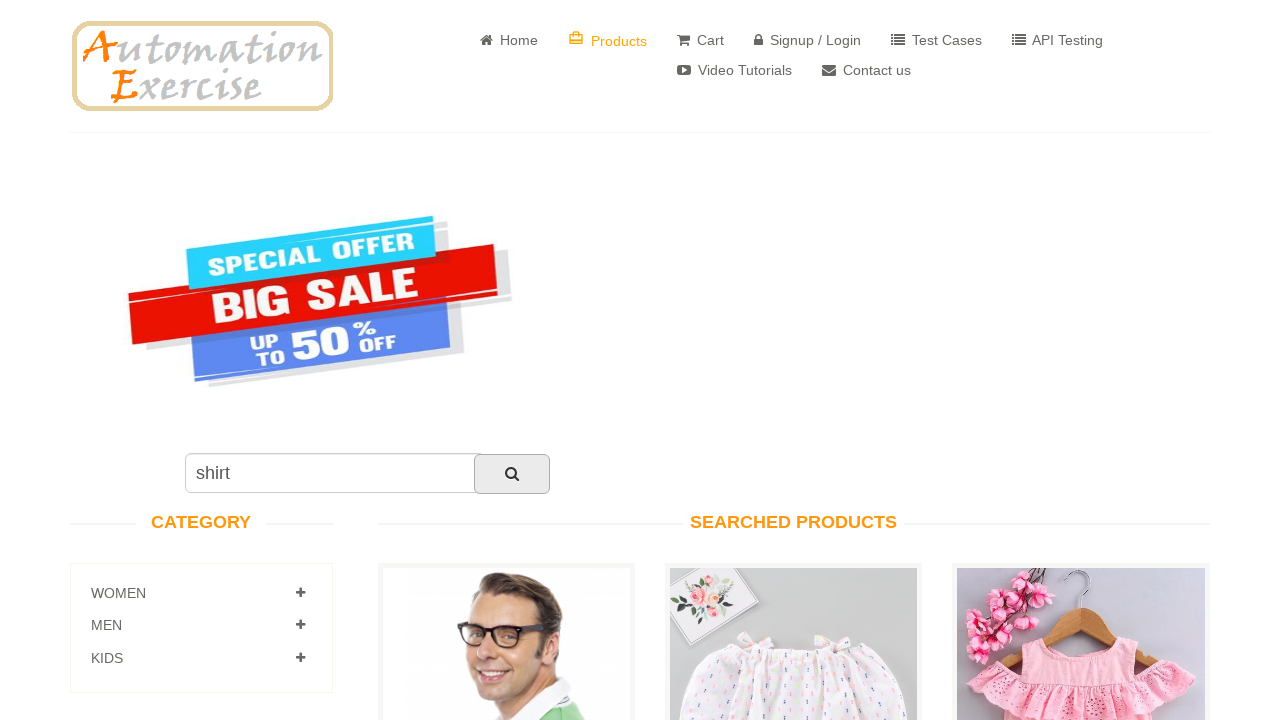

Search results loaded successfully
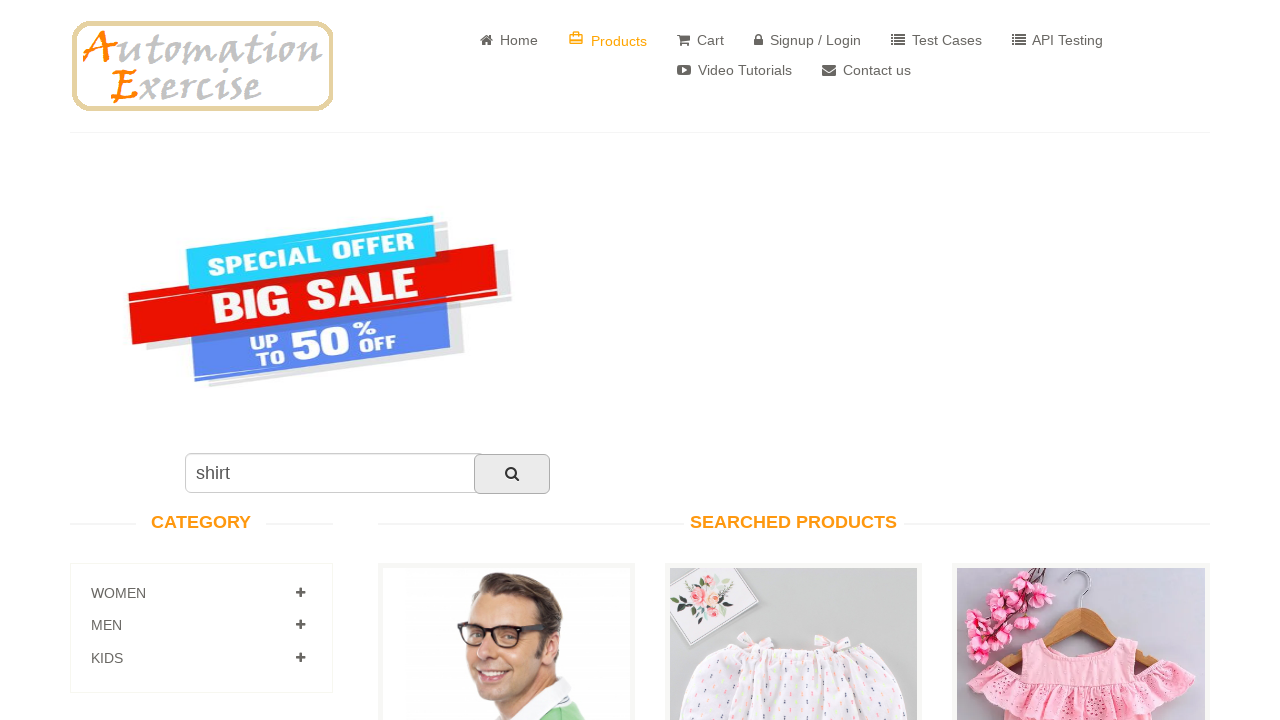

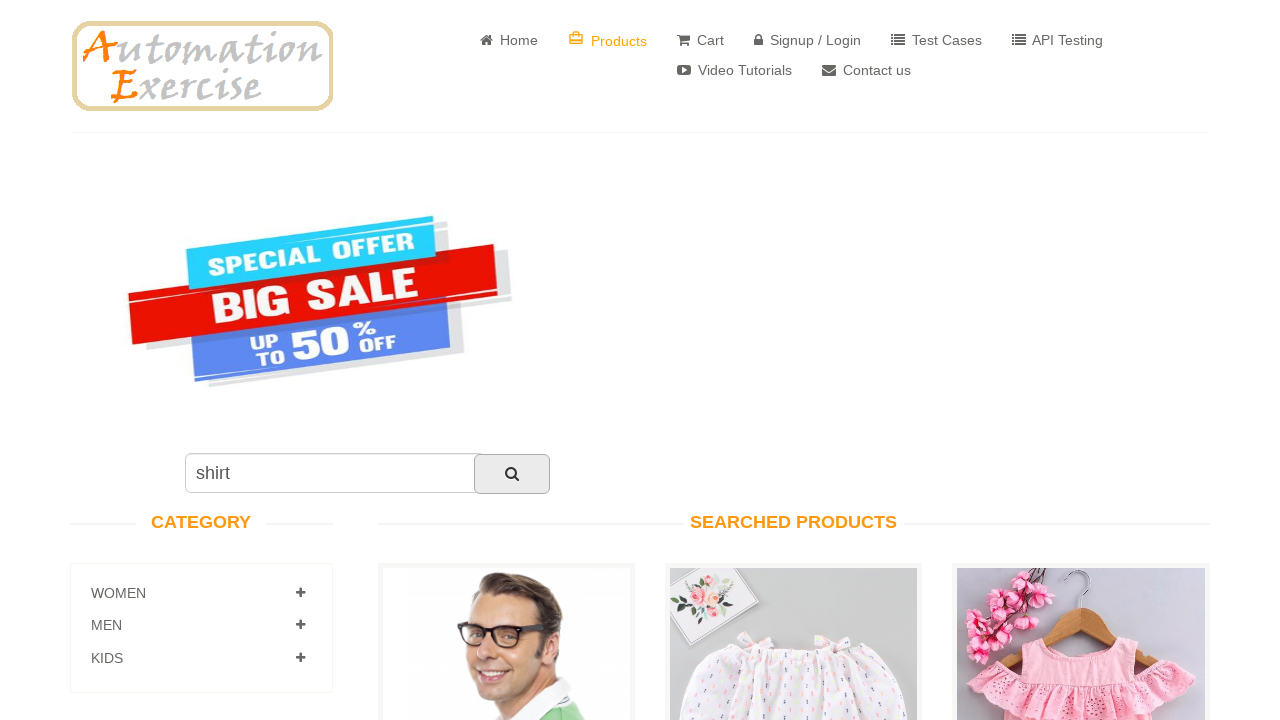